Tests multiple window/tab handling by navigating to a page and clicking a link that opens a new browser window/tab

Starting URL: https://opensource-demo.orangehrmlive.com/web/index.php/auth/login

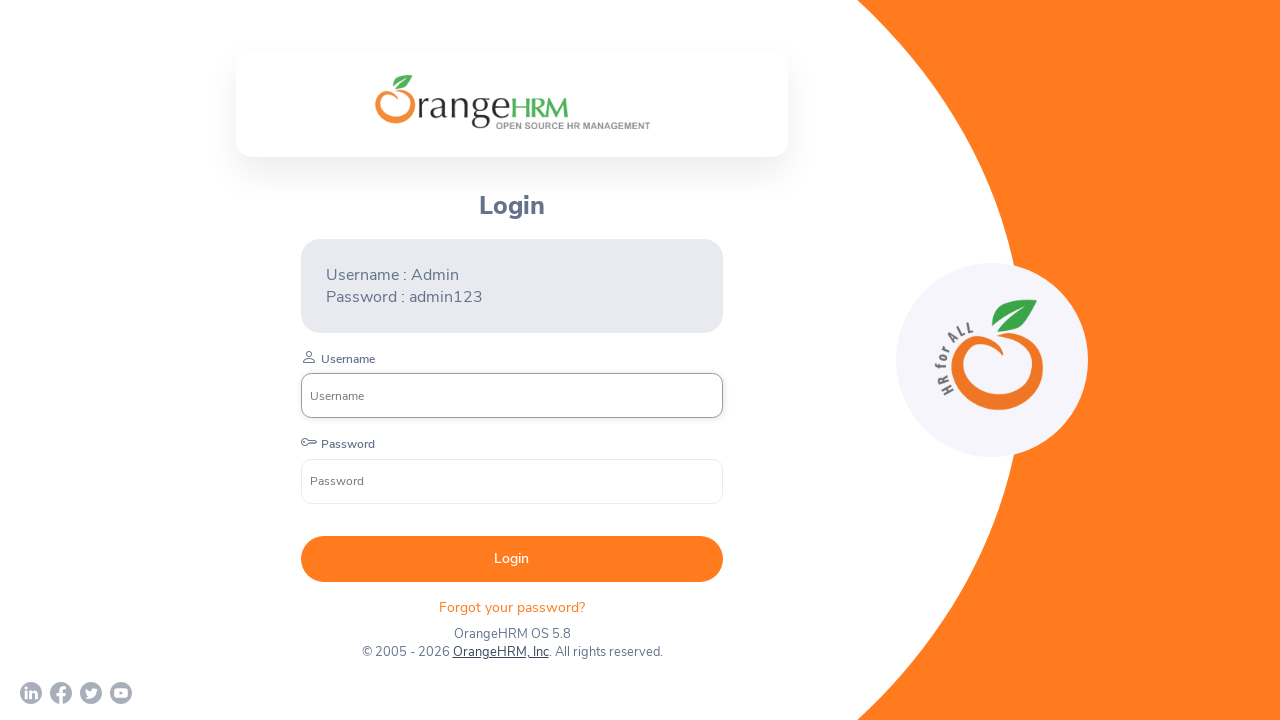

Clicked link that opens a new window/tab at (500, 652) on xpath=//*[@id="app"]/div[1]/div/div[1]/div/div[2]/div[3]/div[2]/p[2]/a
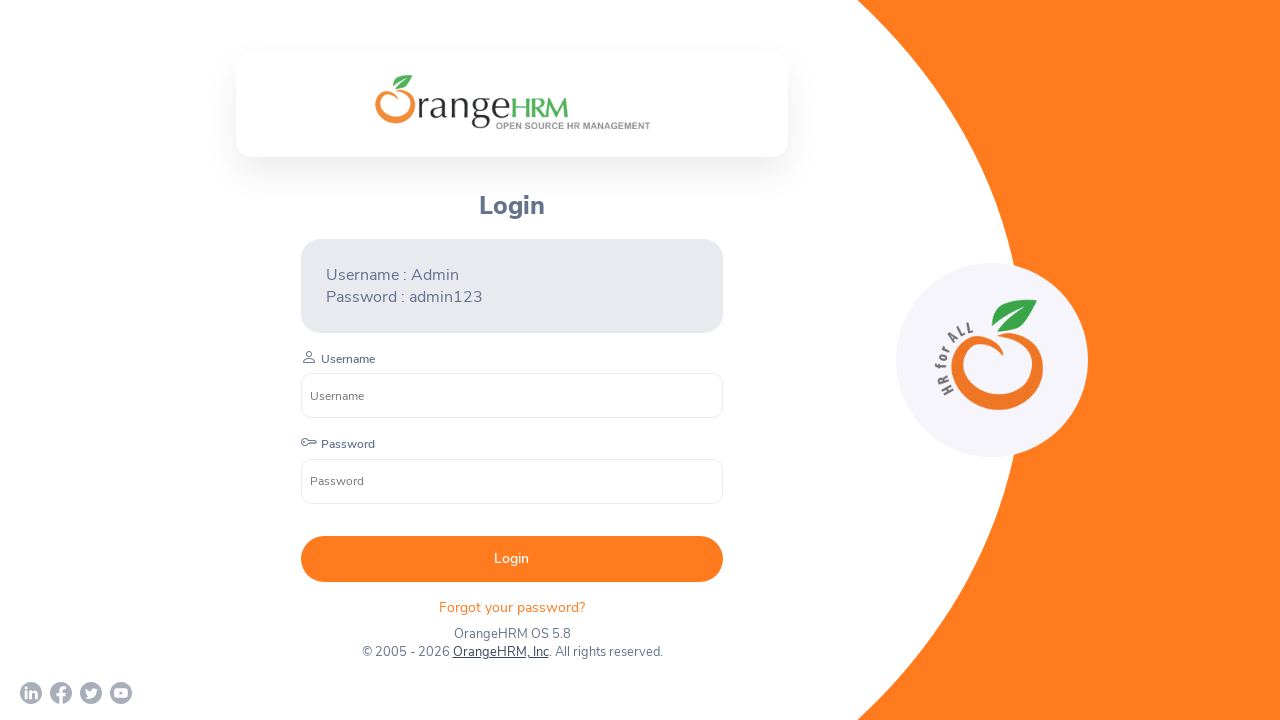

New page/window object retrieved
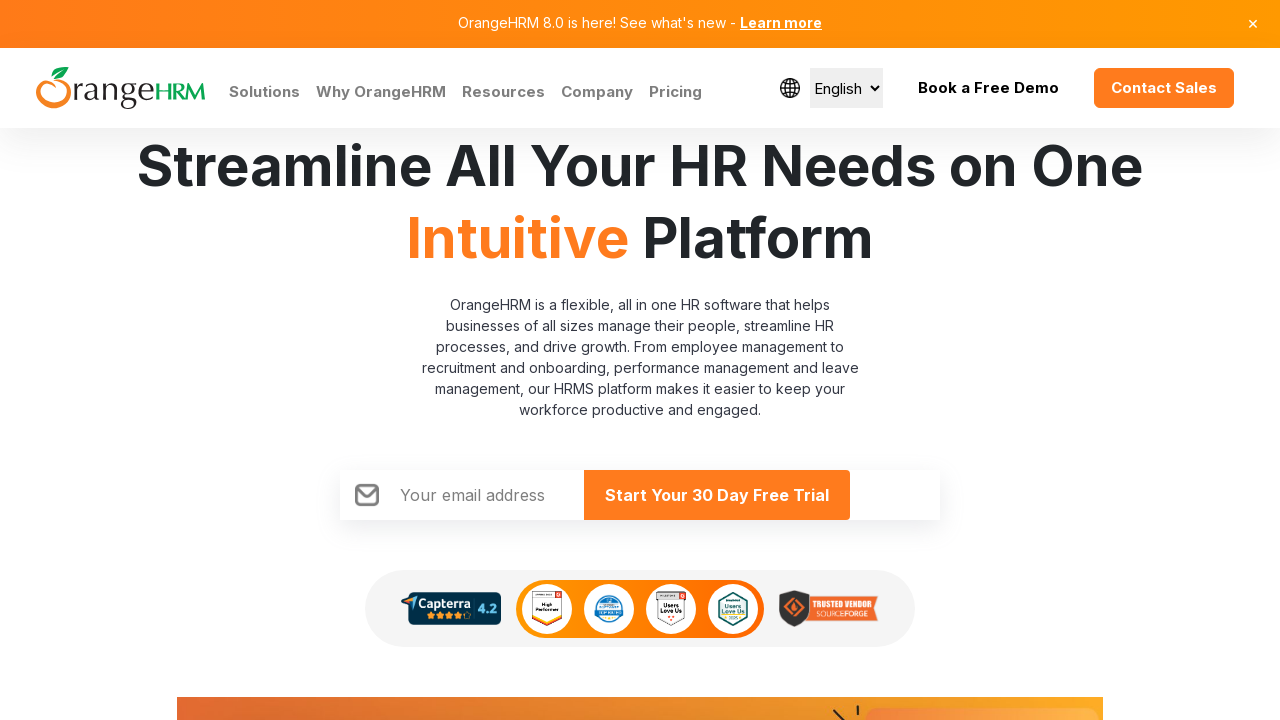

New page loaded successfully
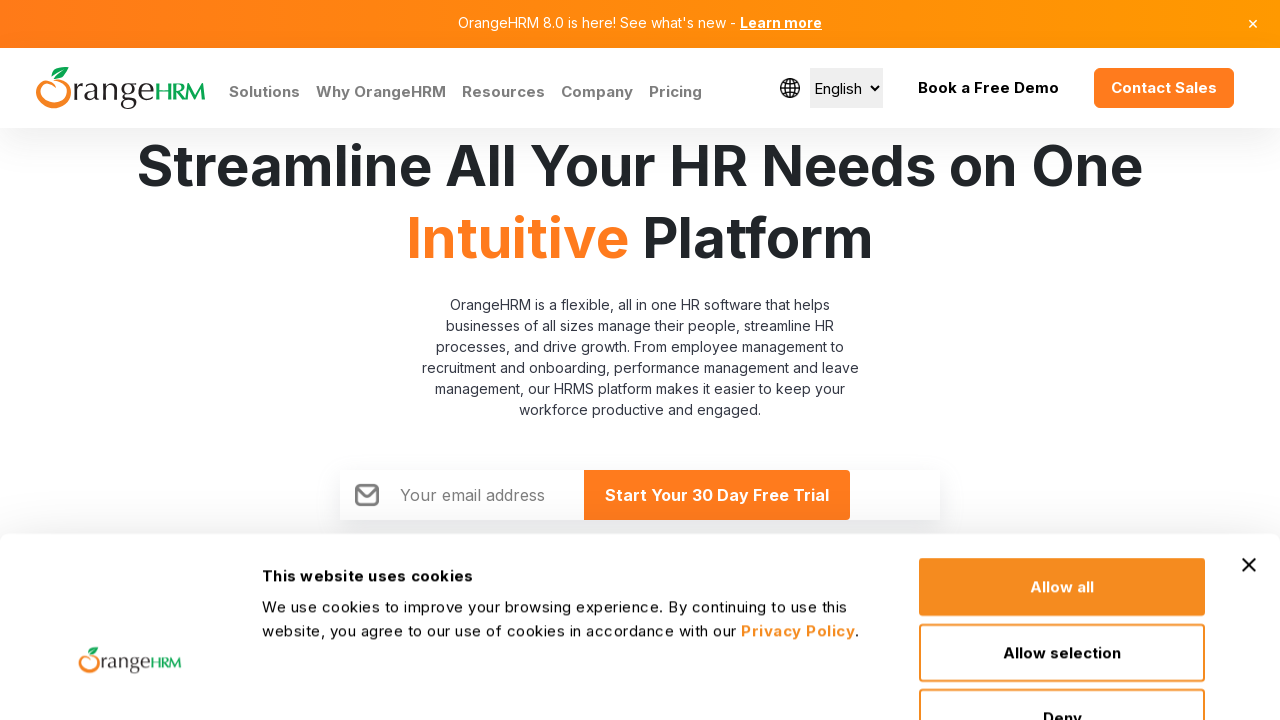

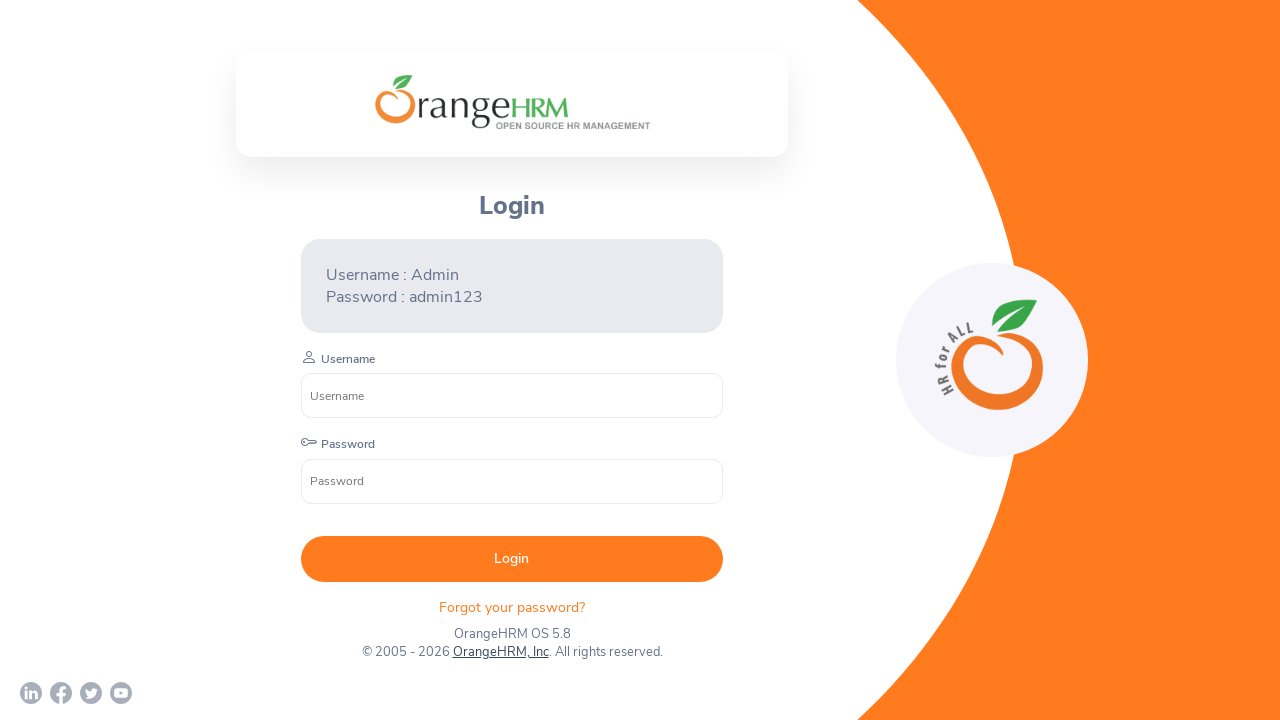